Tests valid login with demo credentials and verifies successful login by checking the page title

Starting URL: https://www.saucedemo.com/

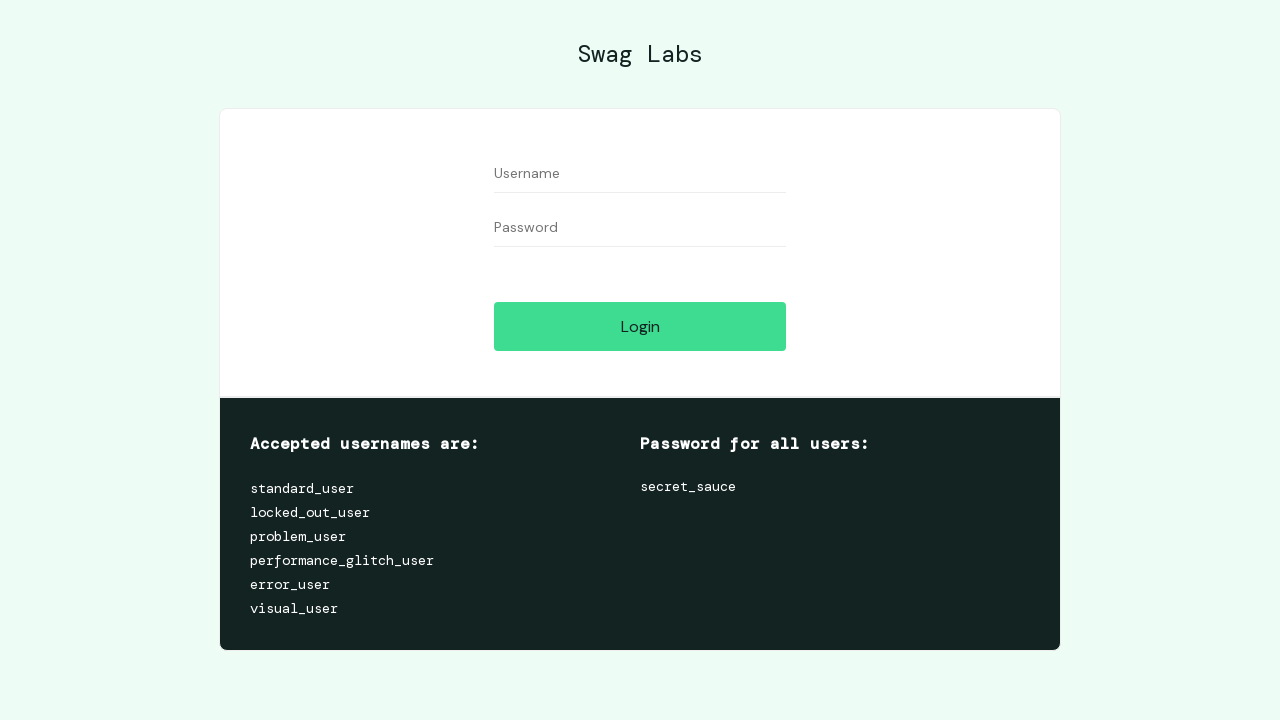

Filled username field with 'standard_user' on #user-name
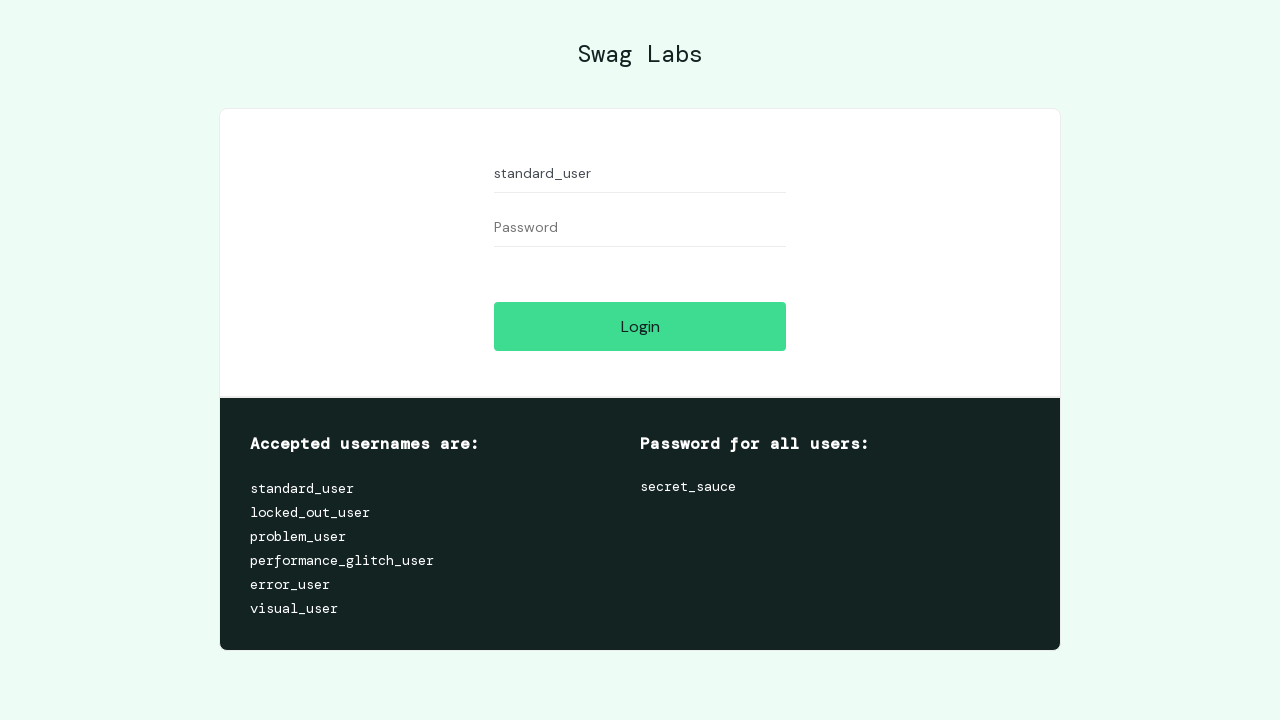

Filled password field with 'secret_sauce' on #password
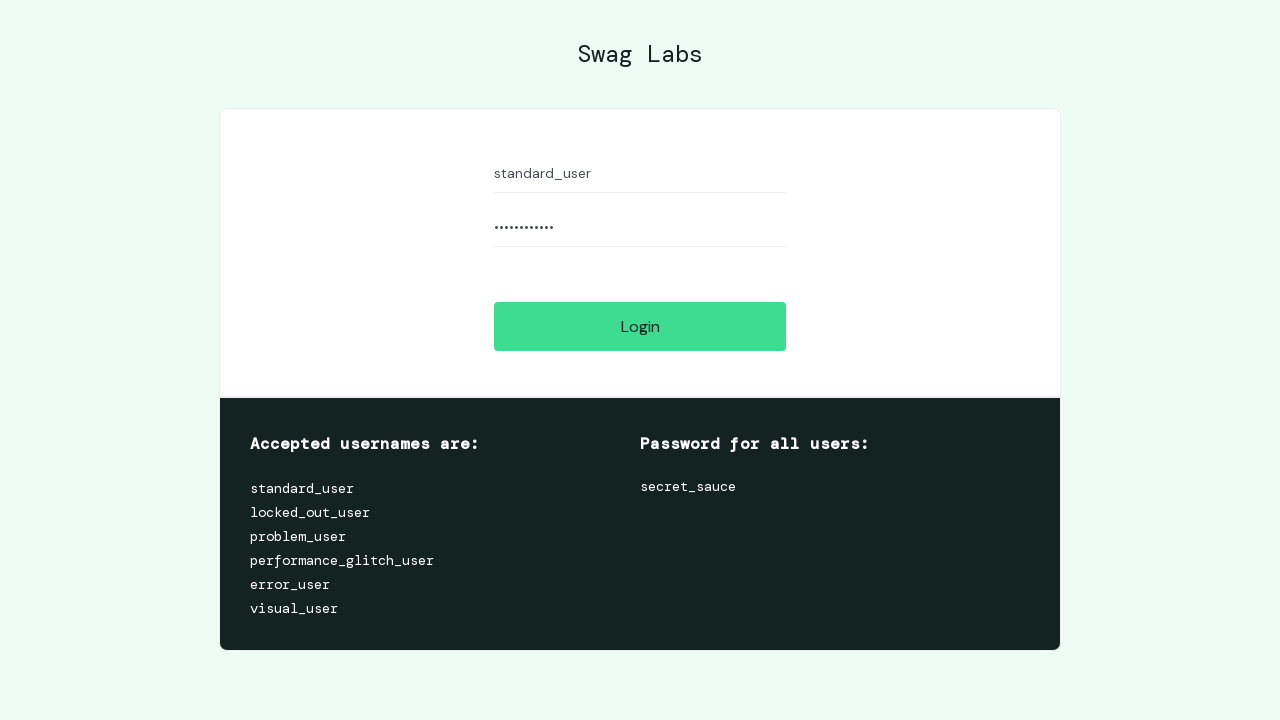

Clicked login button at (640, 326) on #login-button
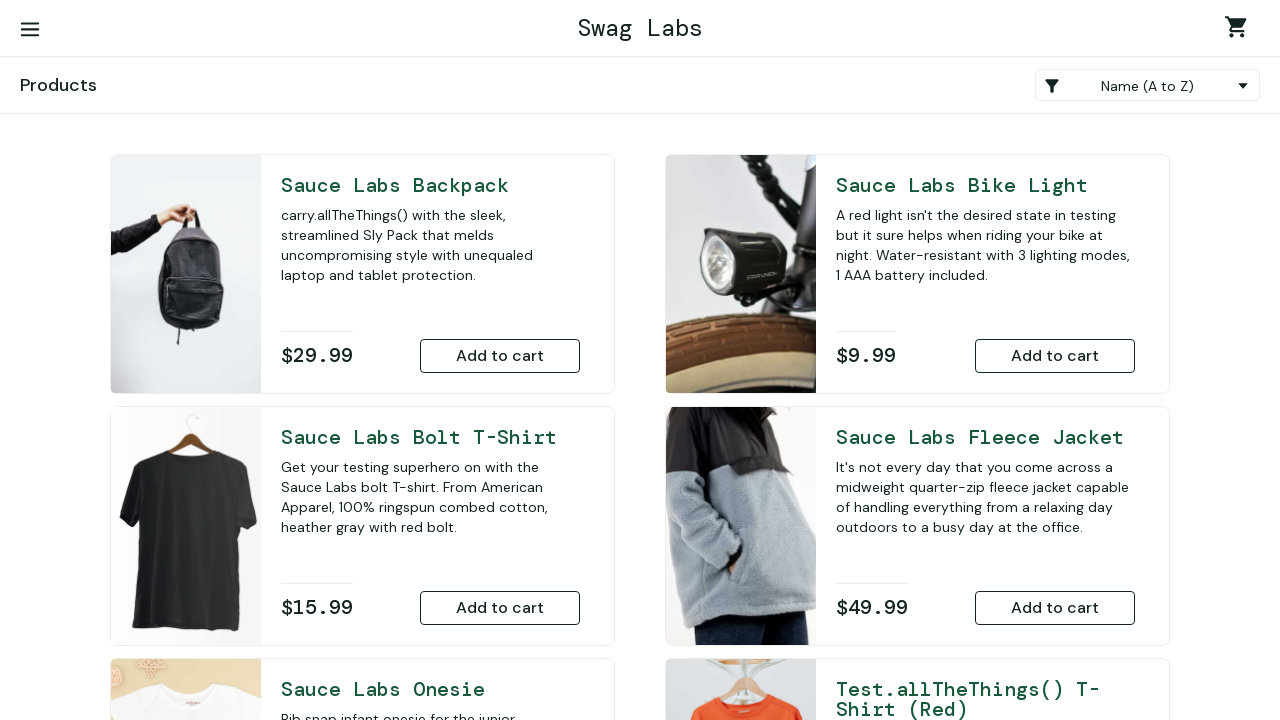

Dashboard loaded successfully - verified presence of header container
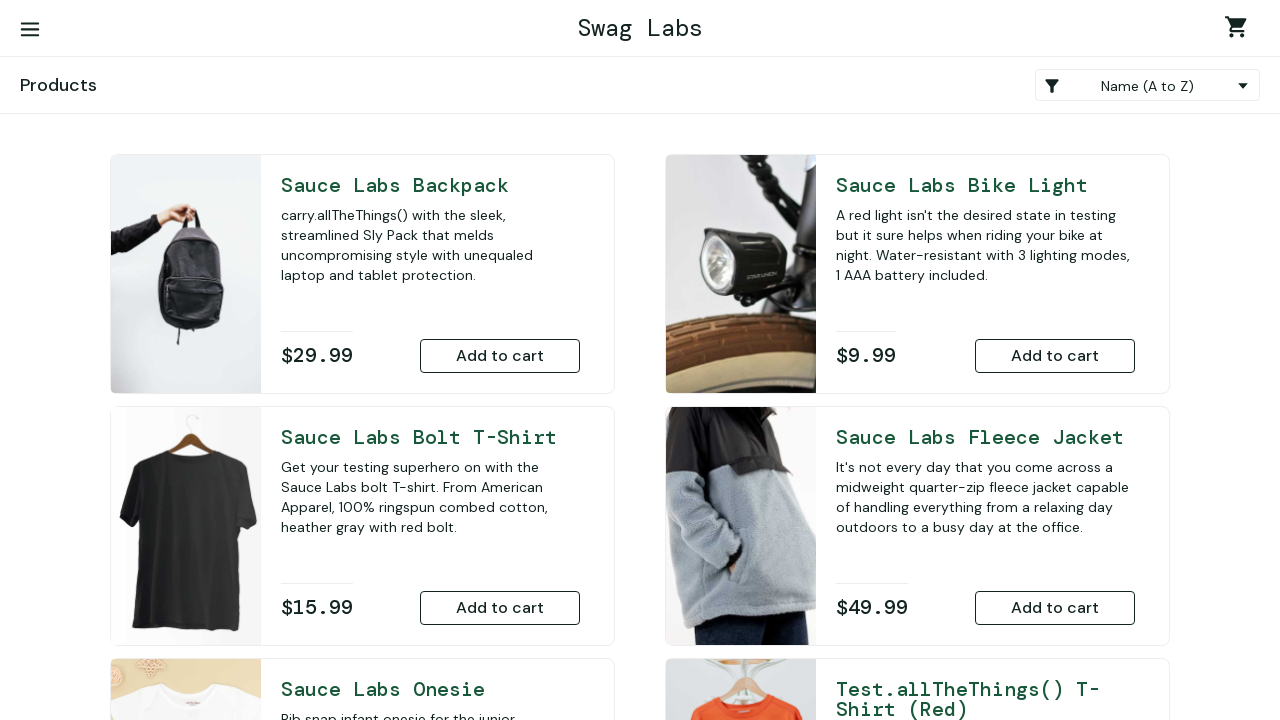

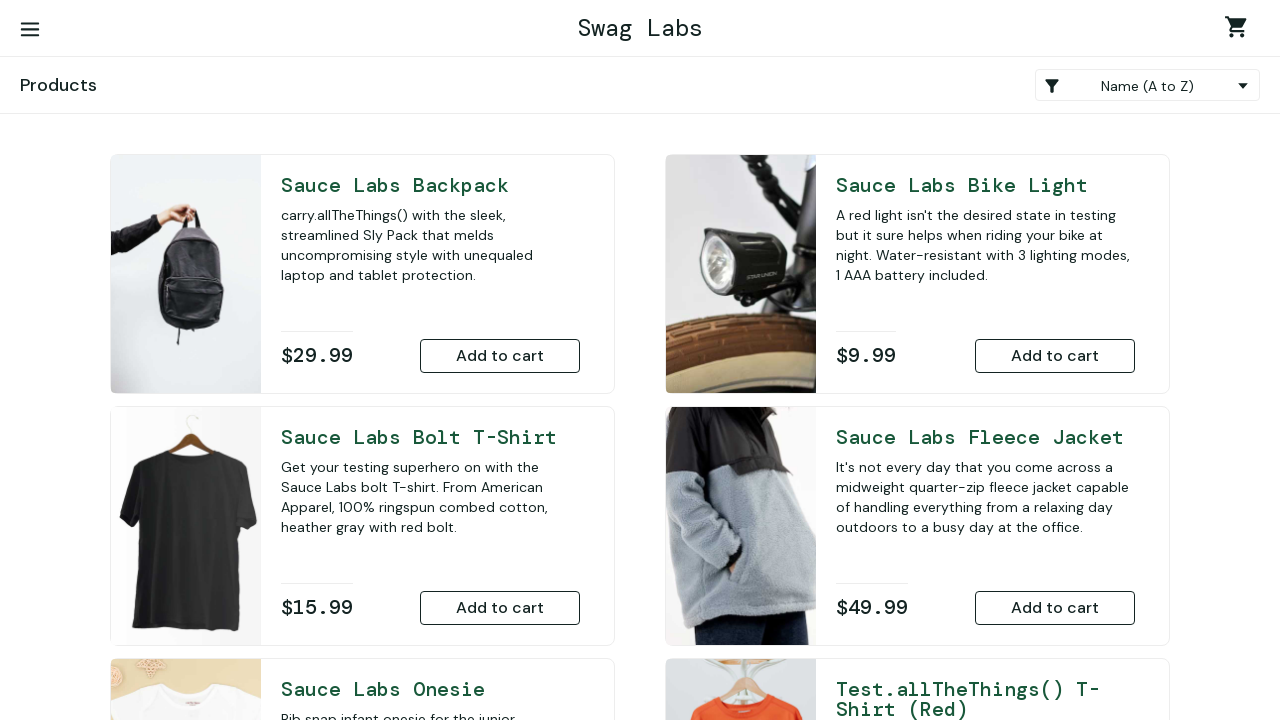